Tests clicking on Company link after waiting for visibility and then hovering over it

Starting URL: https://daviktapes.com

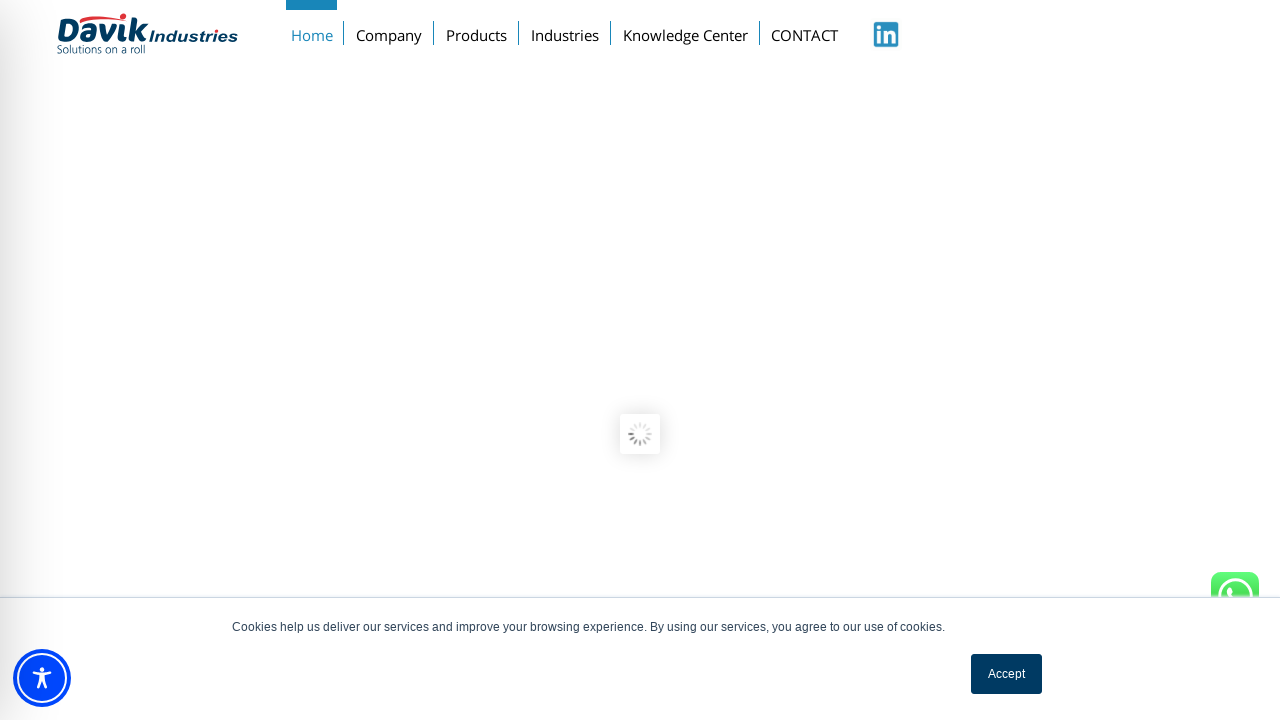

Navigated to https://daviktapes.com
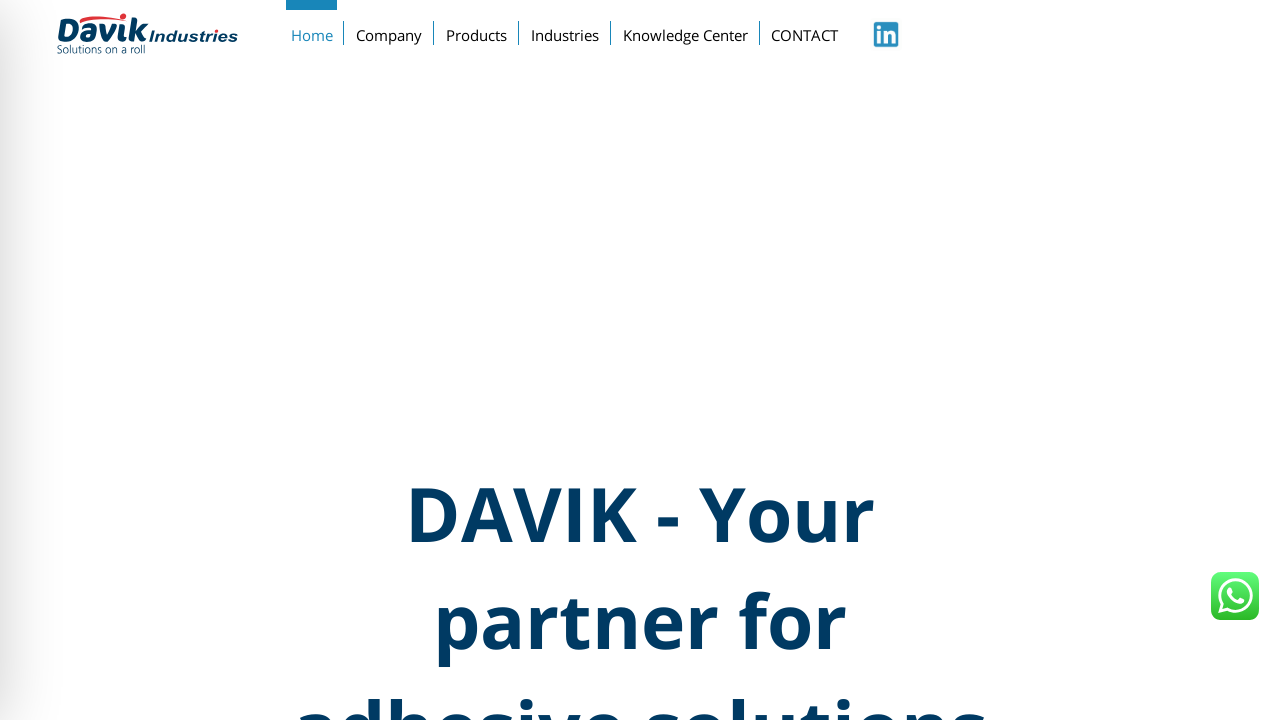

Waited for Company link to be visible
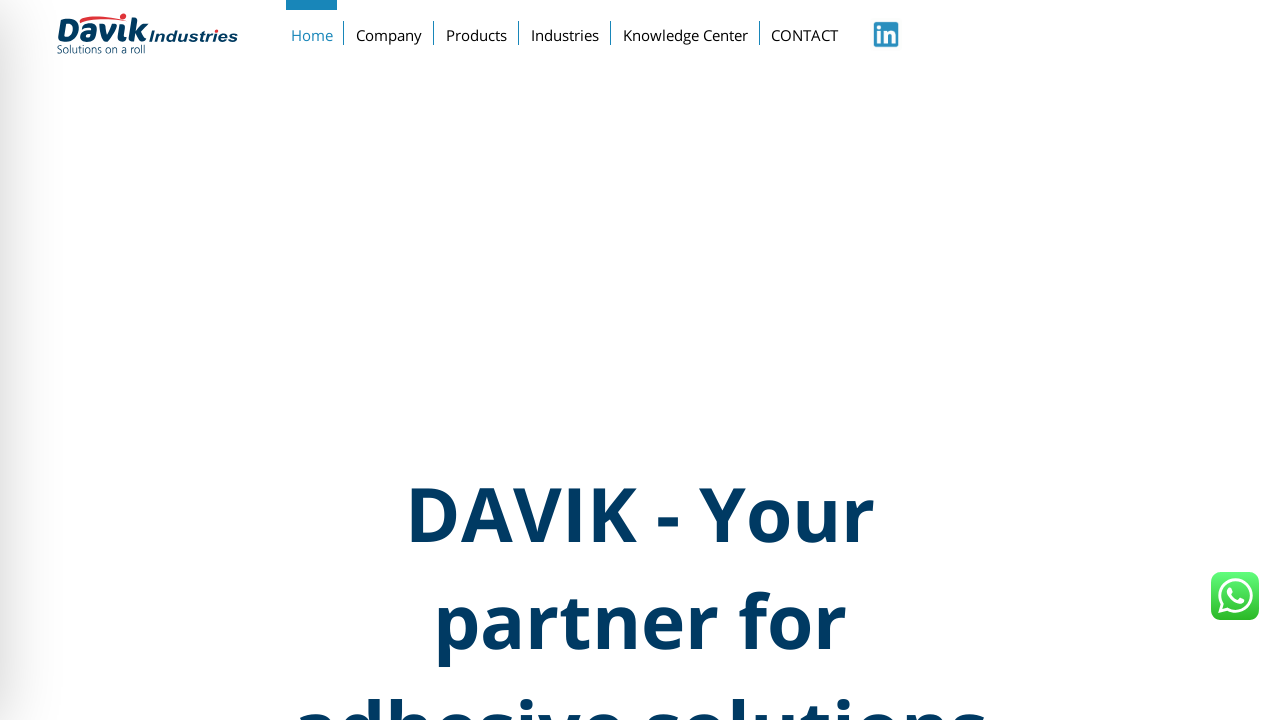

Clicked on Company link at (389, 31) on xpath=//a[text()='Company']
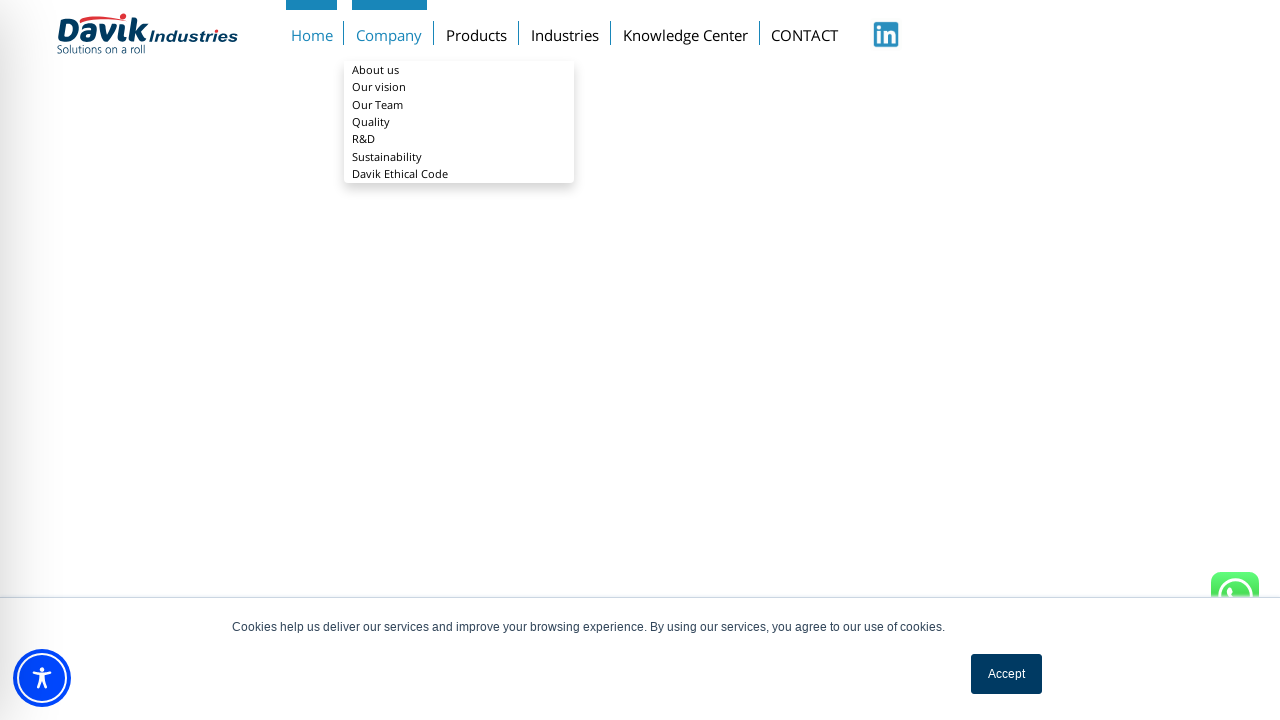

Hovered over Company menu item at (389, 31) on xpath=//a[text()='Company']
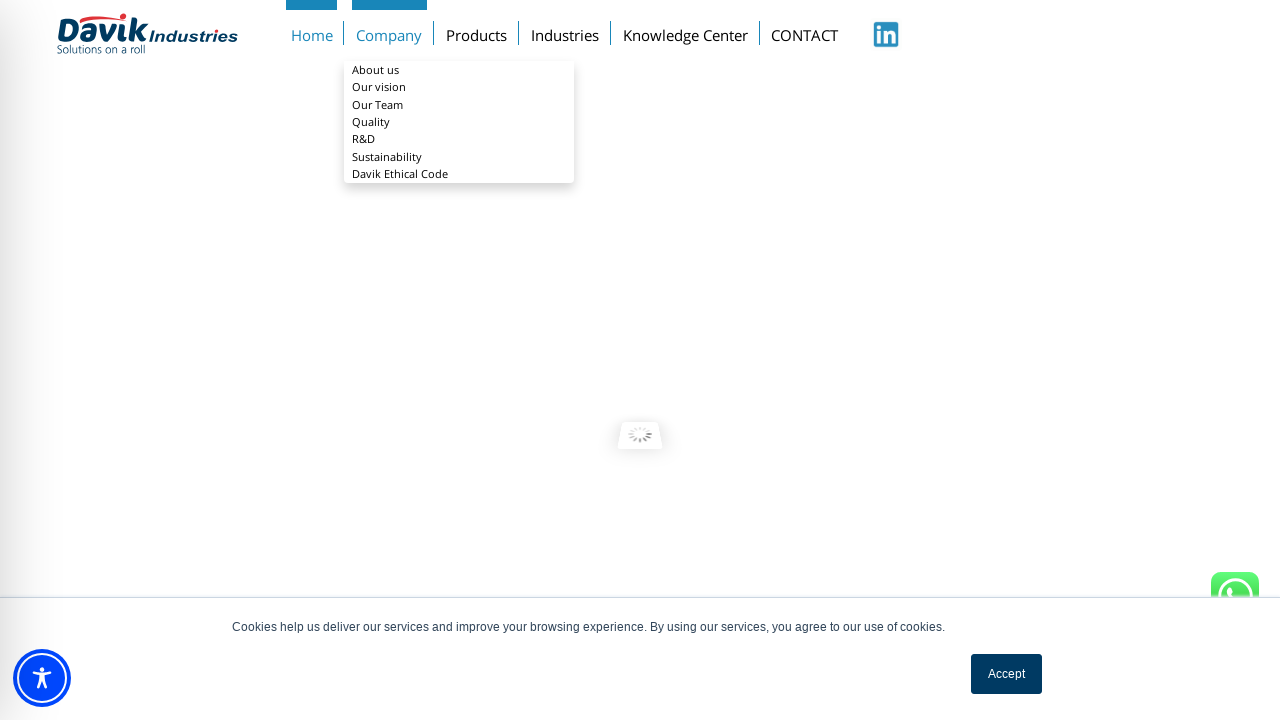

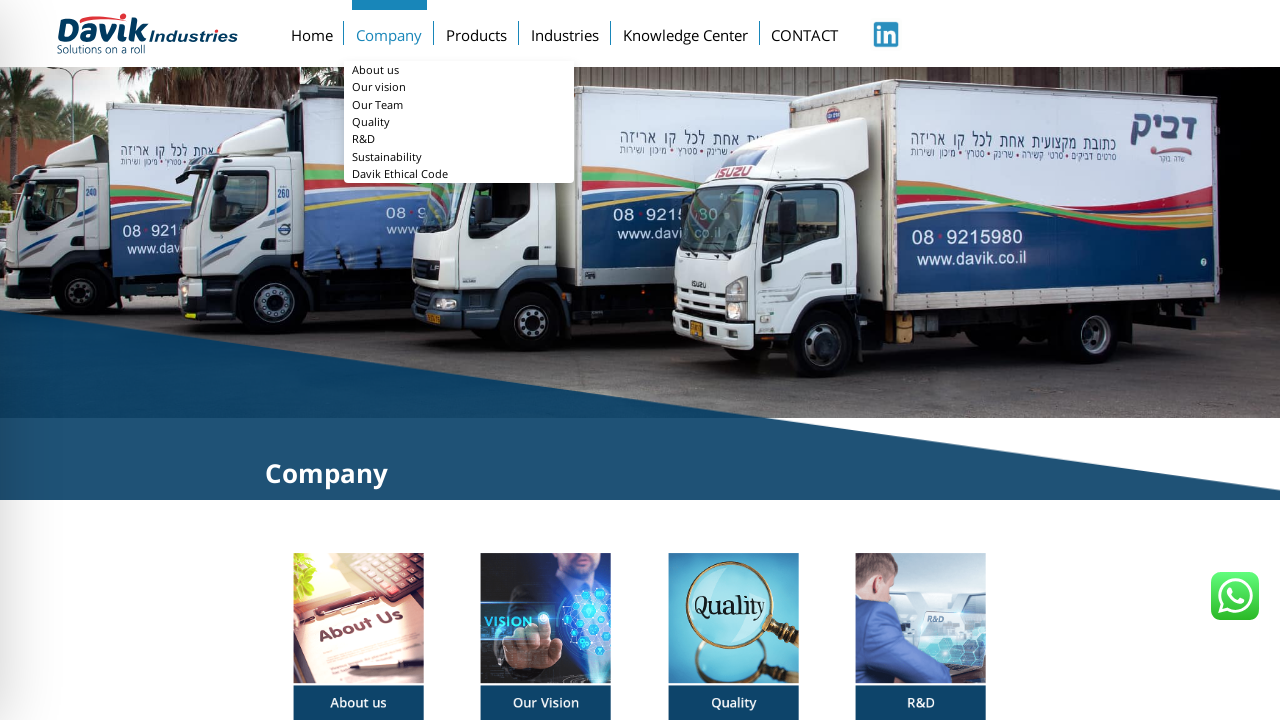